Tests the "forbidden" API call link on demoqa.com by clicking it and verifying that a response message containing the status text is displayed on the page.

Starting URL: https://demoqa.com/links

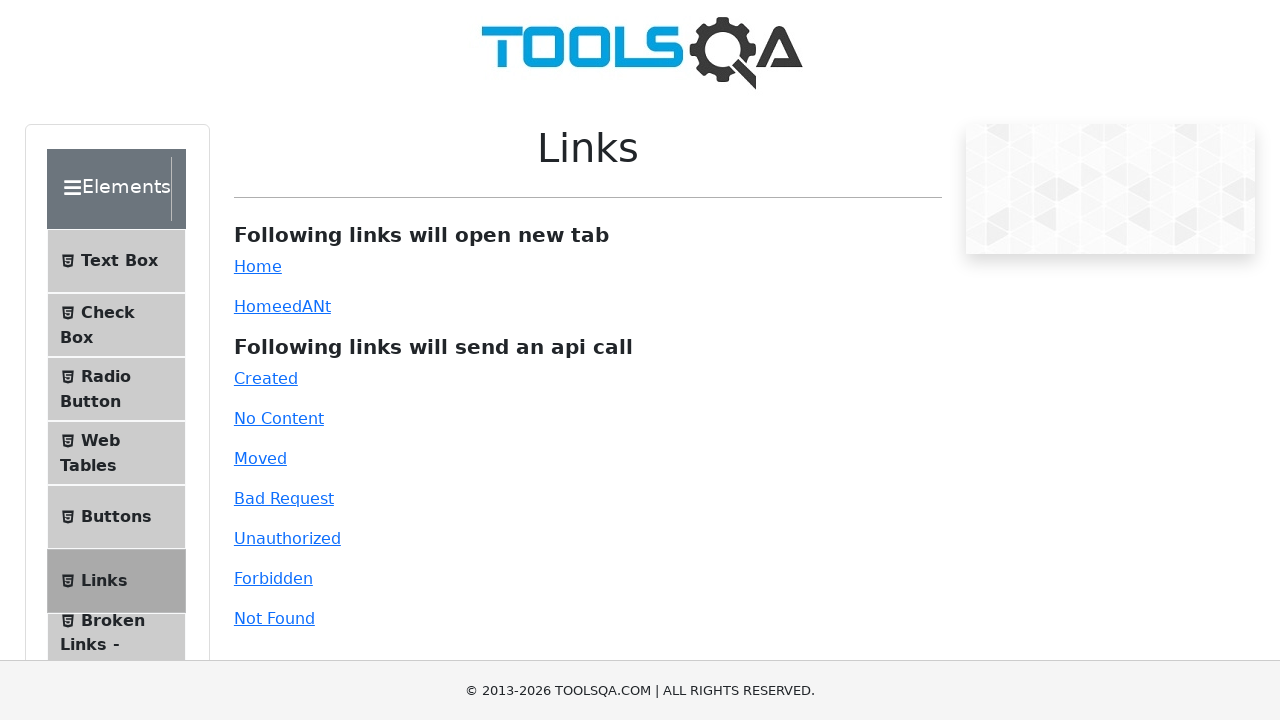

Located the forbidden API call link element
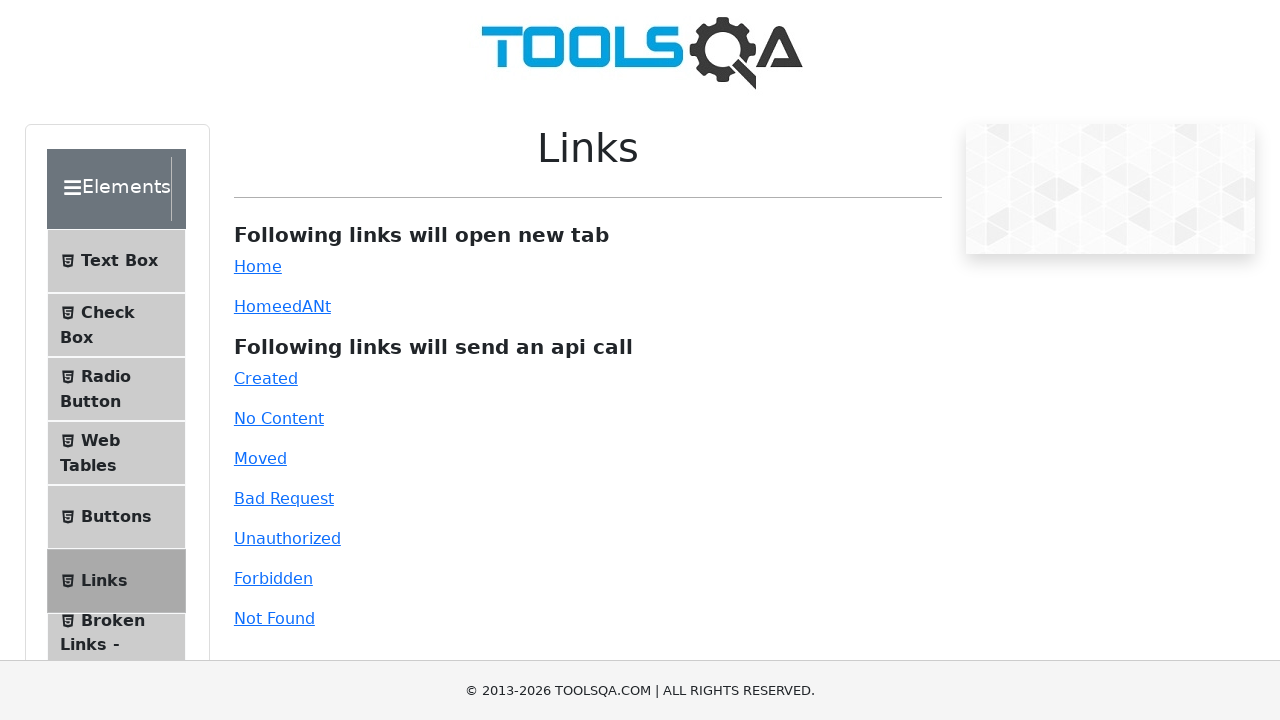

Scrolled forbidden link into view
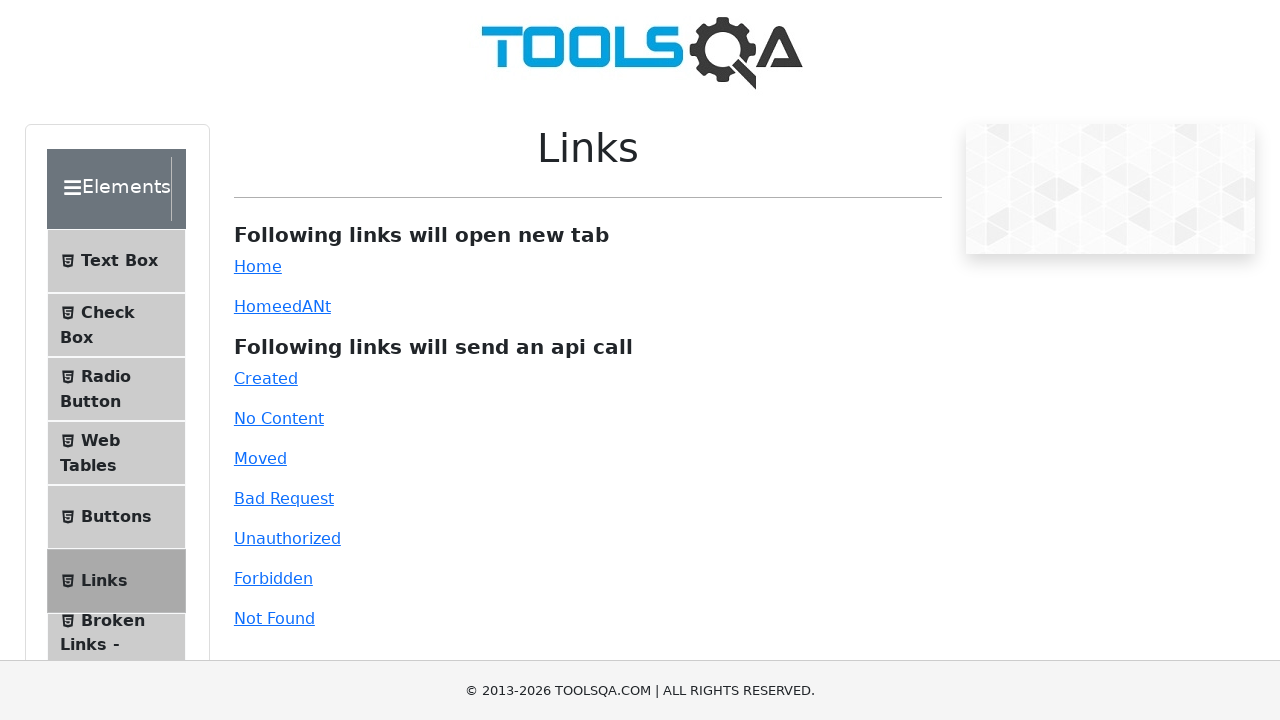

Clicked the forbidden API call link at (273, 578) on #forbidden
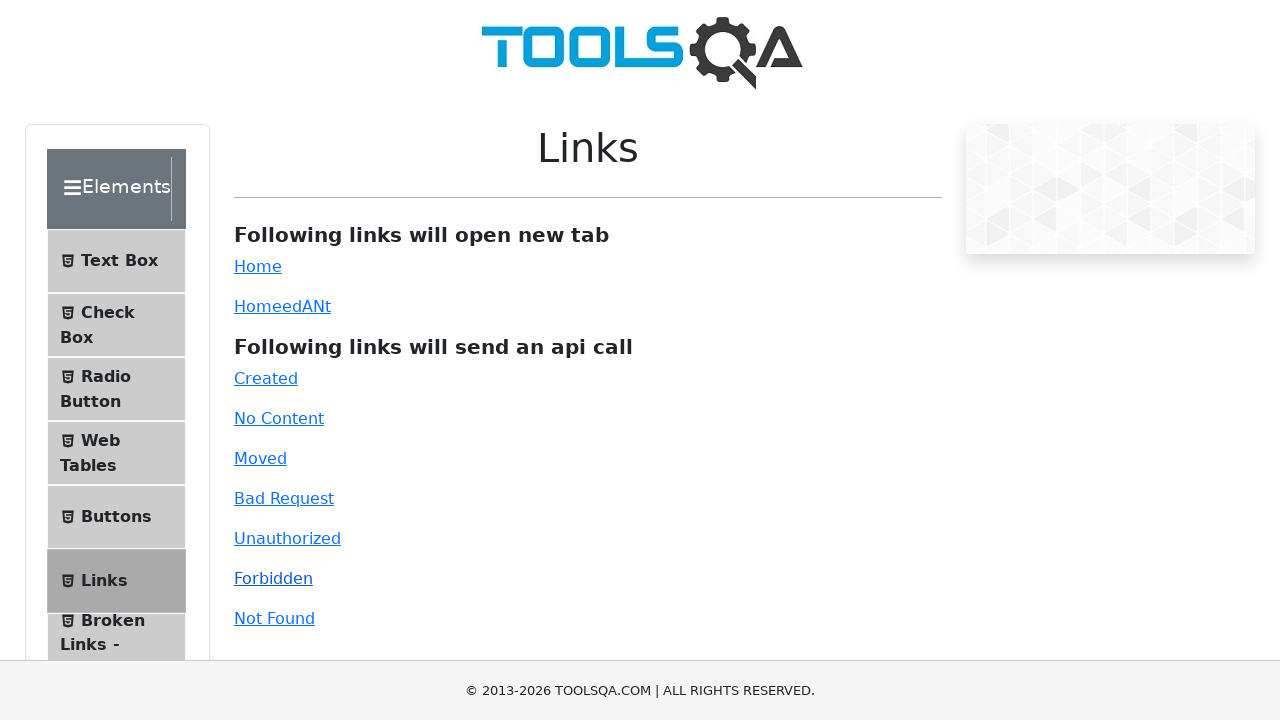

Located the response message element
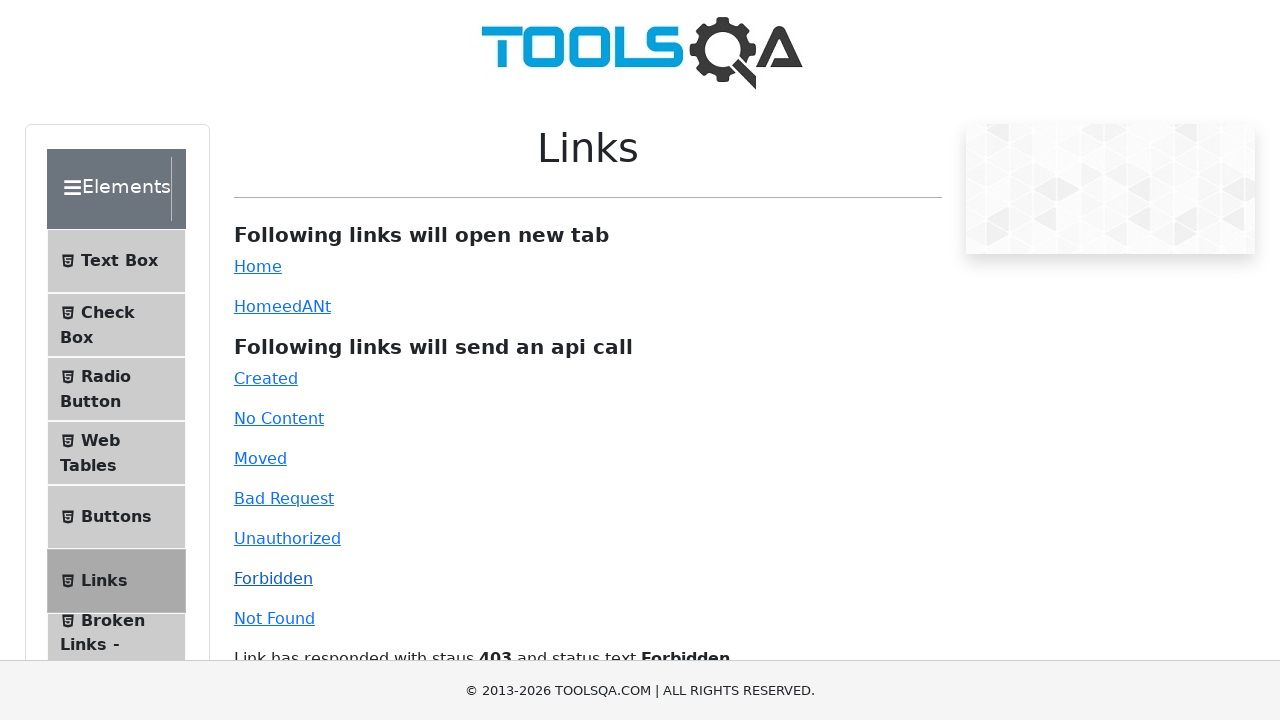

Response message became visible
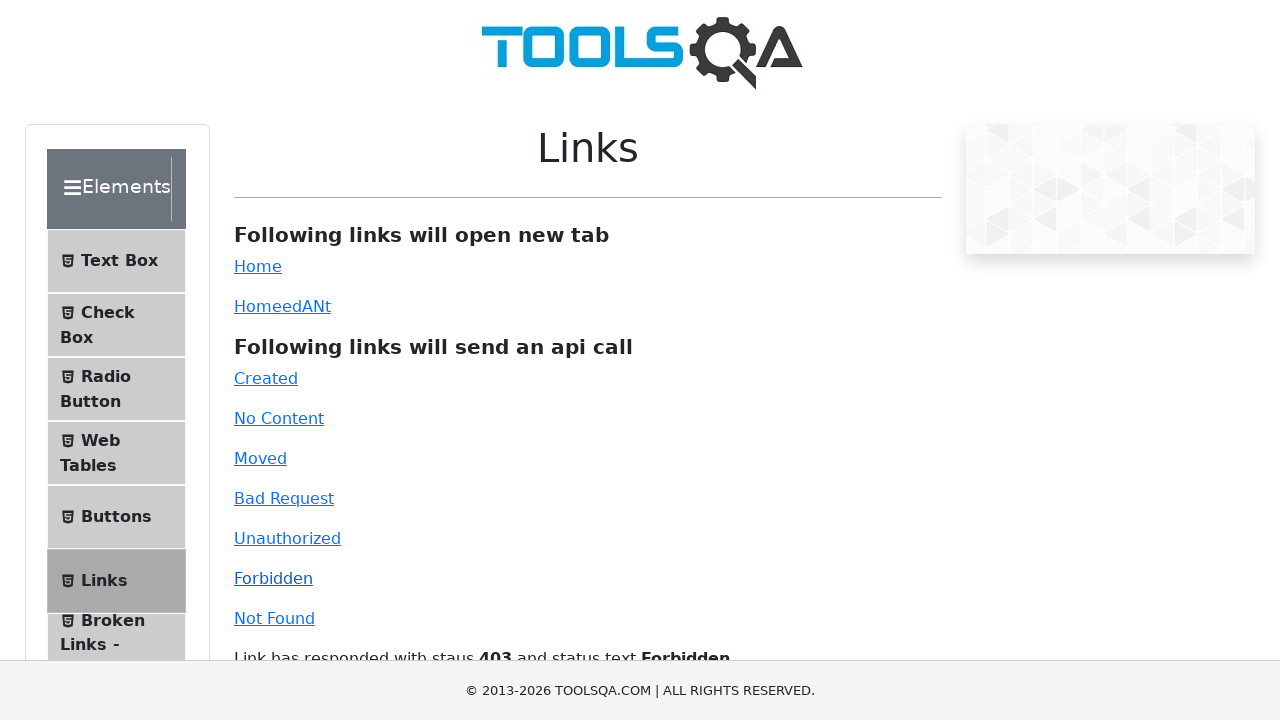

Verified response message contains 'Forbidden' status text
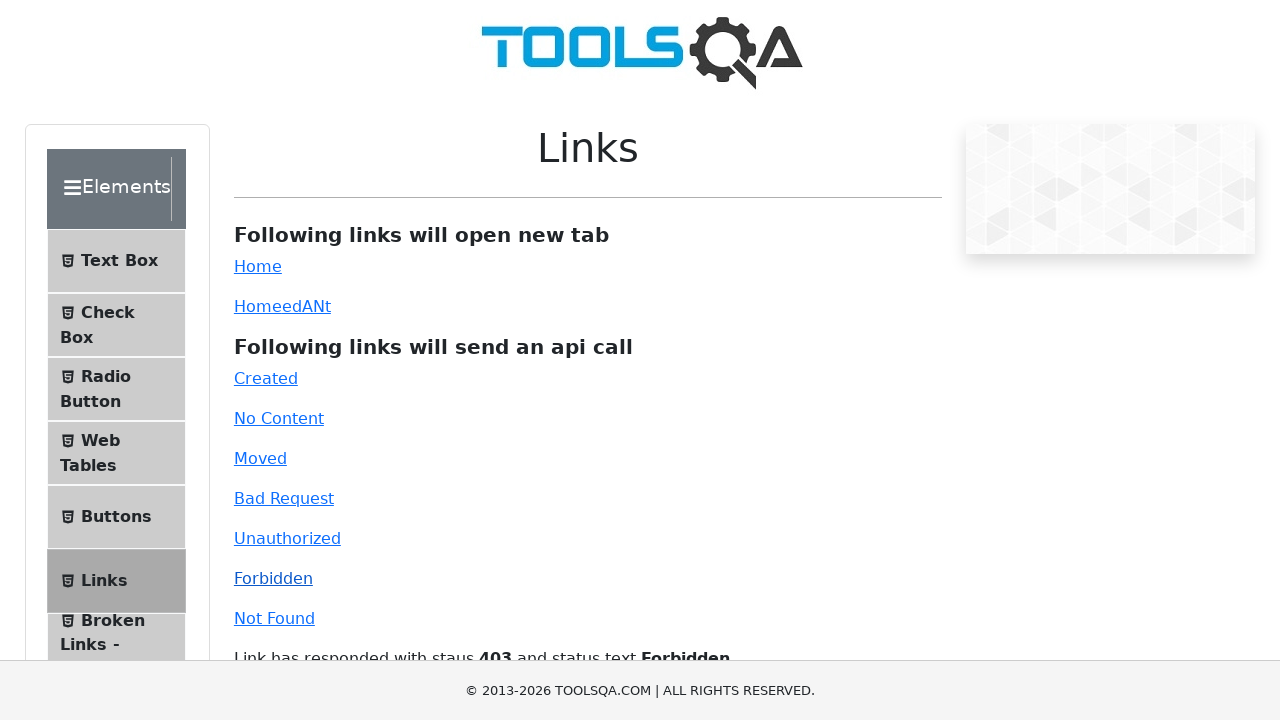

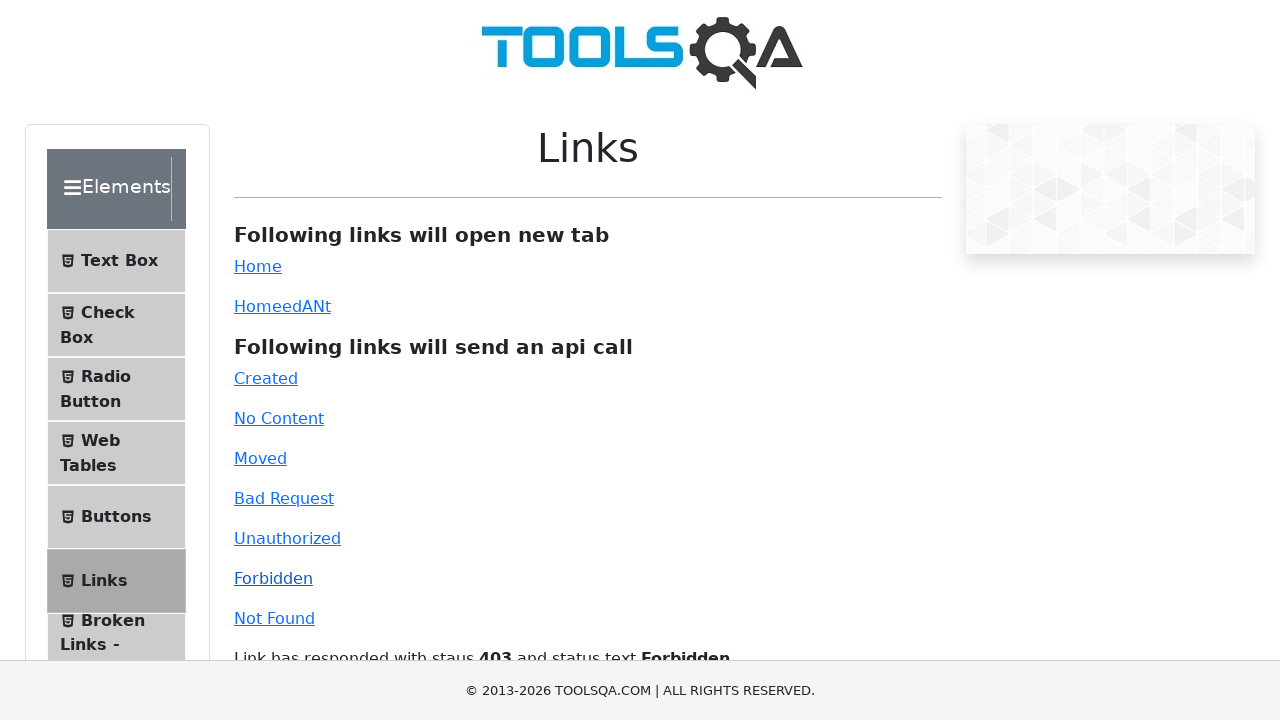